Automates filling out a Google Form for meal ordering, entering an employee ID and name, then selecting multiple checkbox options across three different question groups (building, days, and meal type) before submitting the form.

Starting URL: https://docs.google.com/forms/d/e/1FAIpQLSebAR7SAmwvpQ06lxJba62HSS7E1UrDR2mhYyG-BEuHqoehJg/viewform

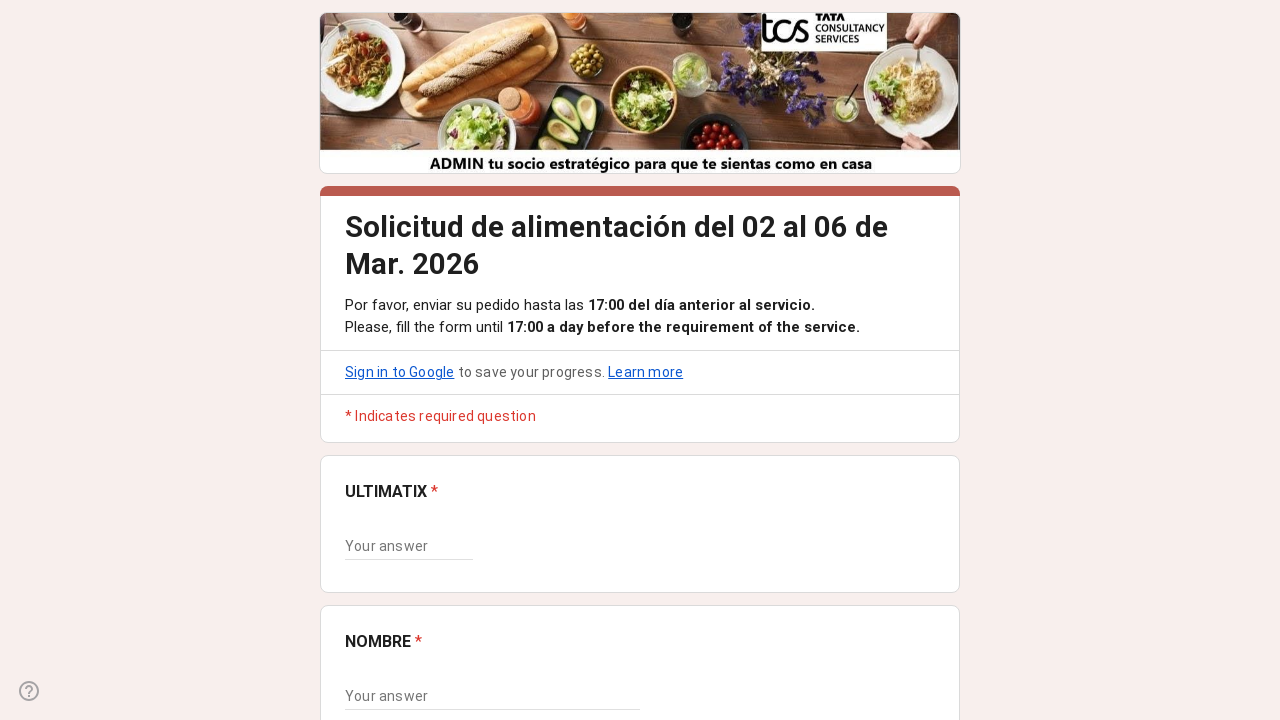

Waited for form text input fields to load
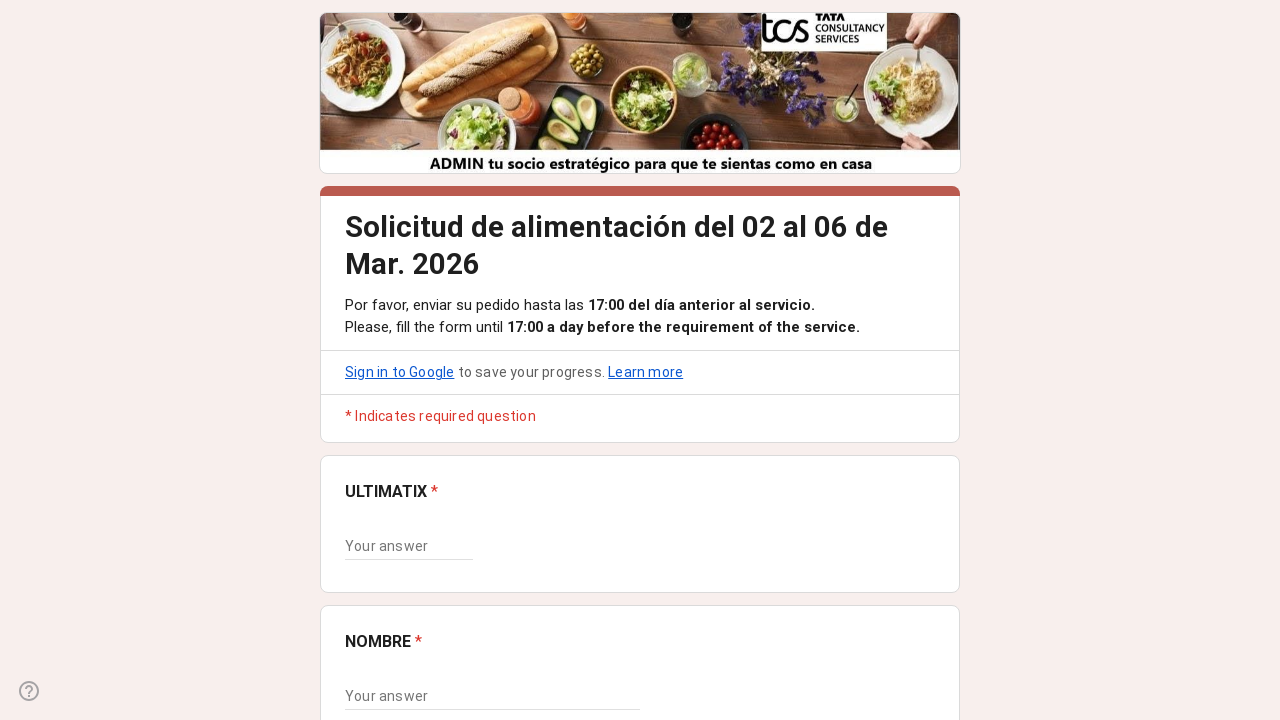

Filled employee ID field with '2846981' on xpath=//*[@id="mG61Hd"]/div[2]/div/div[2]/div[1]/div/div/div[2]/div/div[1]/div/d
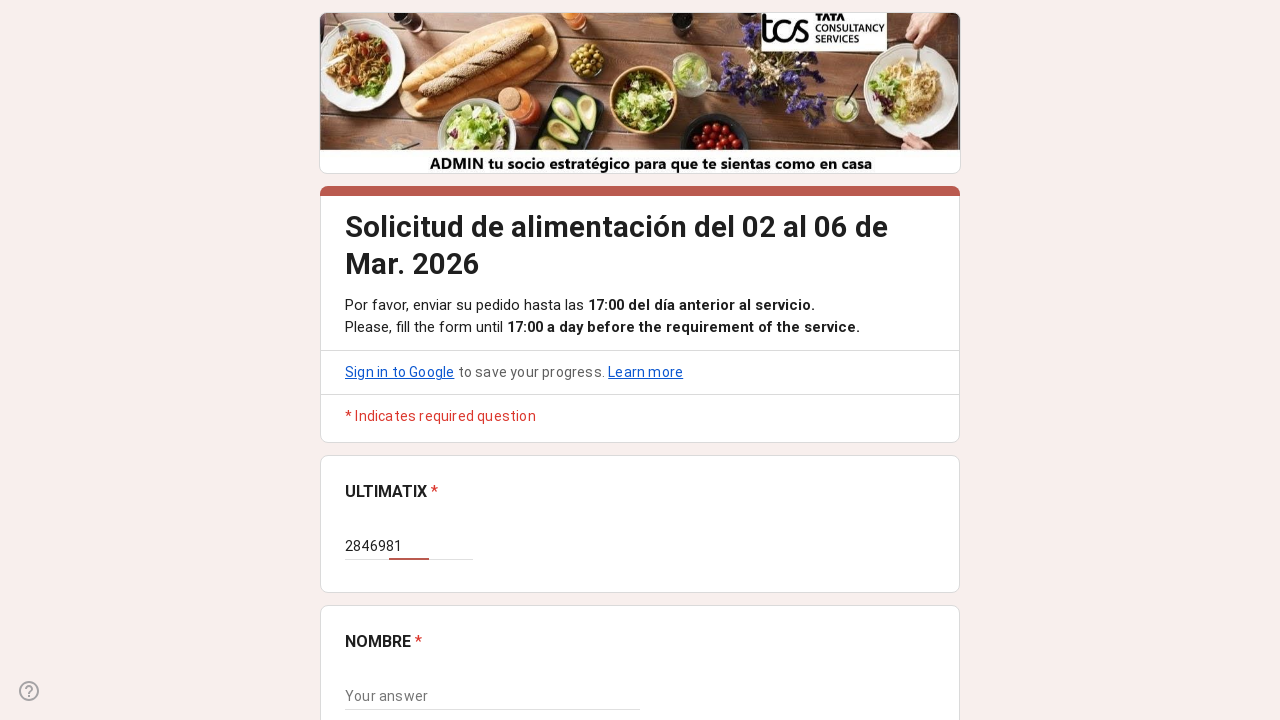

Filled name field with 'David Espinosa' on xpath=//*[@id="mG61Hd"]/div[2]/div/div[2]/div[2]/div/div/div[2]/div/div[1]/div/d
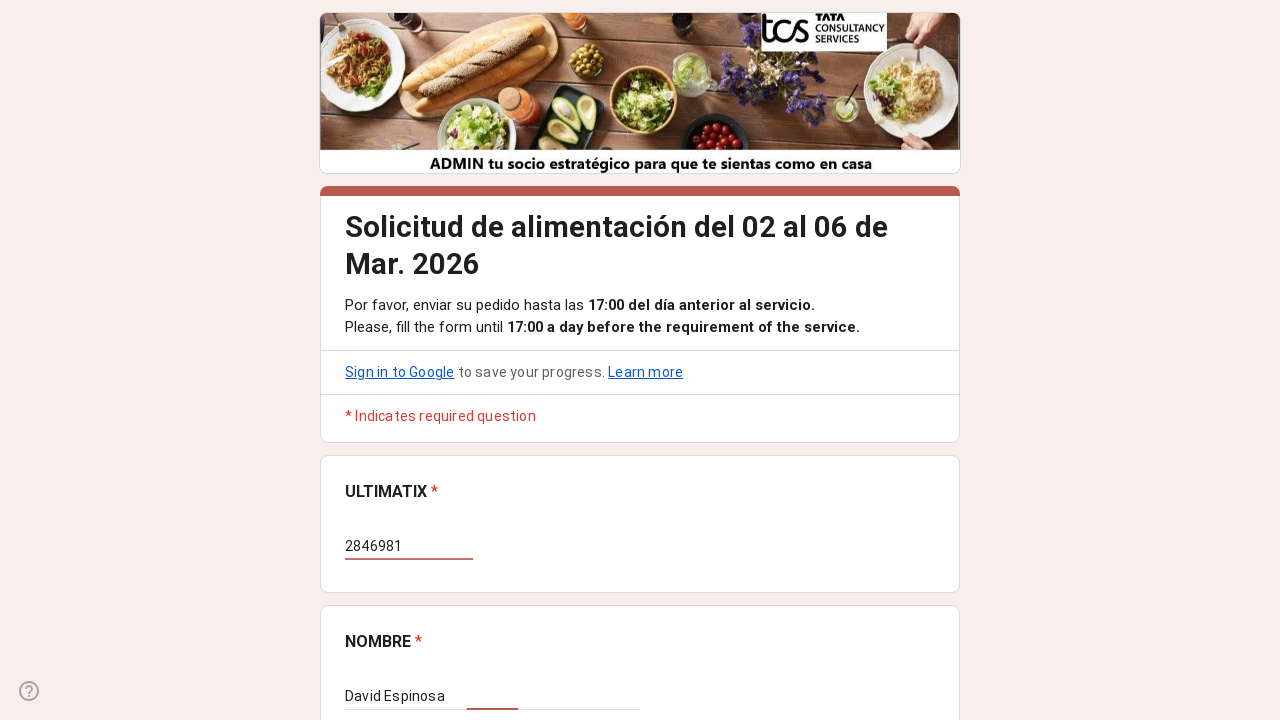

Selected building checkbox at index 2 at (530, 361) on xpath=//*[@id="mG61Hd"]/div[2]/div/div[2]/div[3]/div/div/div[2]/div/div[1]/div/d
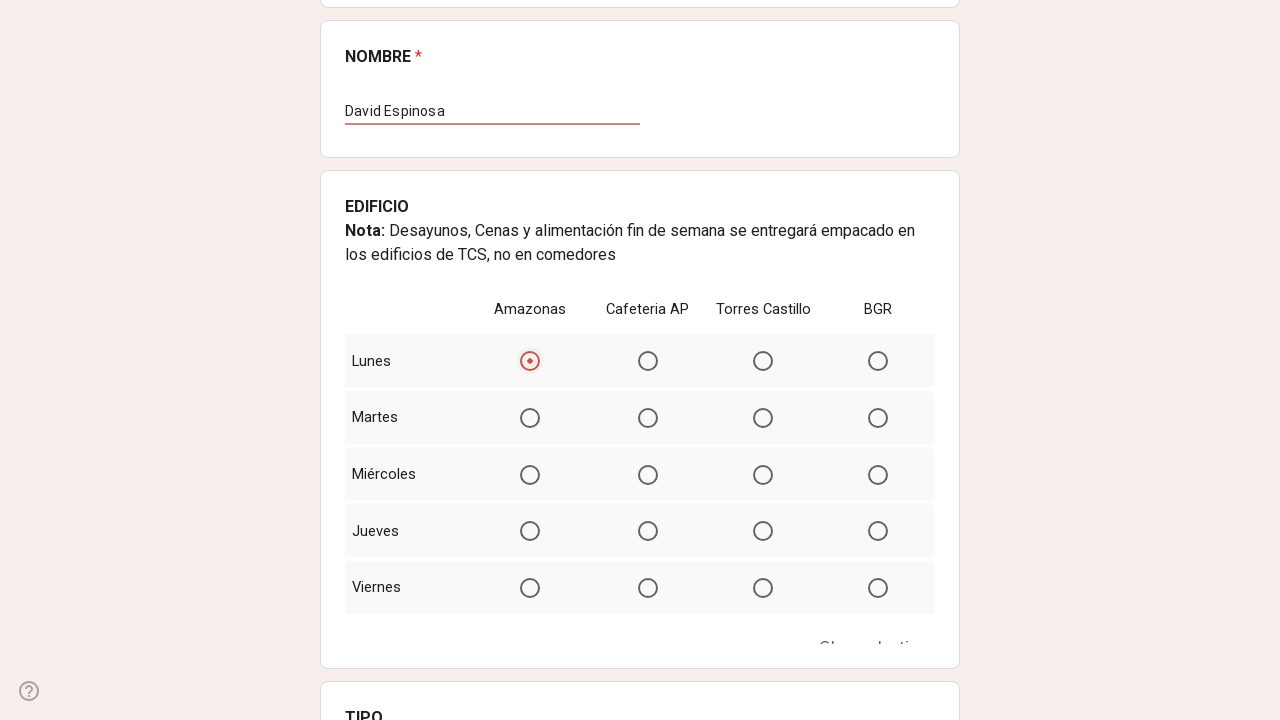

Selected building checkbox at index 4 at (530, 417) on xpath=//*[@id="mG61Hd"]/div[2]/div/div[2]/div[3]/div/div/div[2]/div/div[1]/div/d
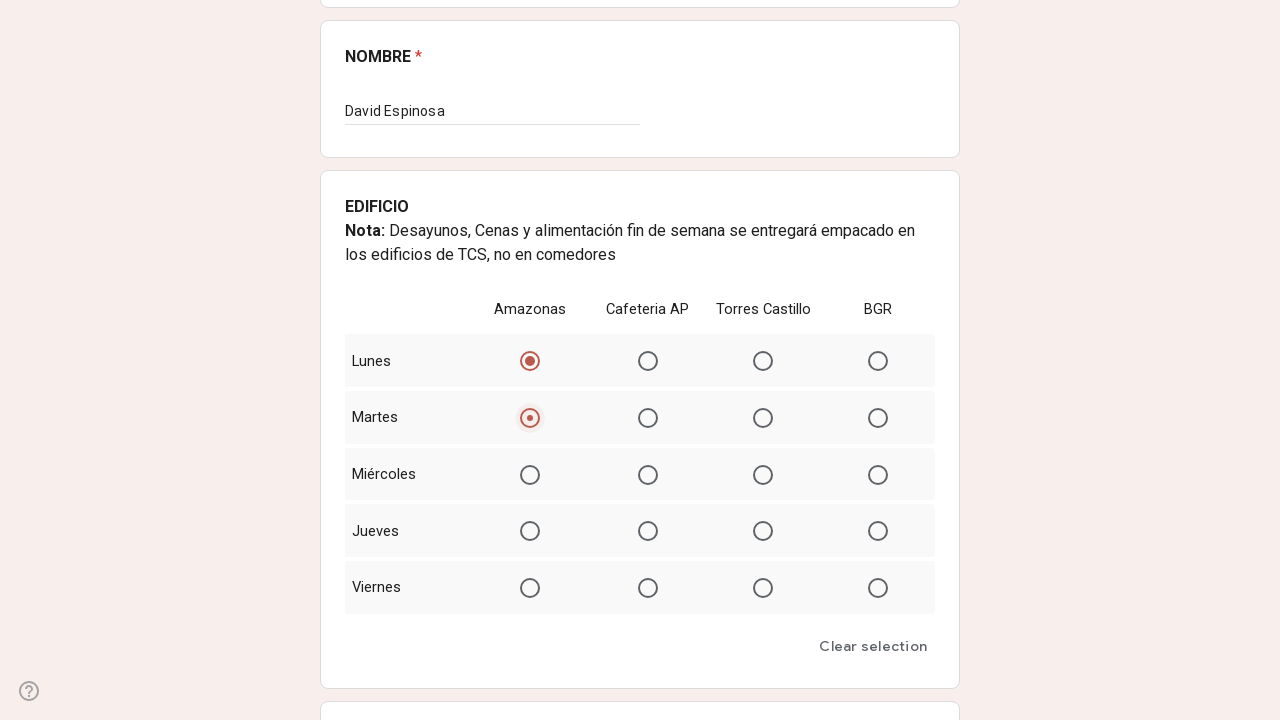

Selected building checkbox at index 6 at (530, 474) on xpath=//*[@id="mG61Hd"]/div[2]/div/div[2]/div[3]/div/div/div[2]/div/div[1]/div/d
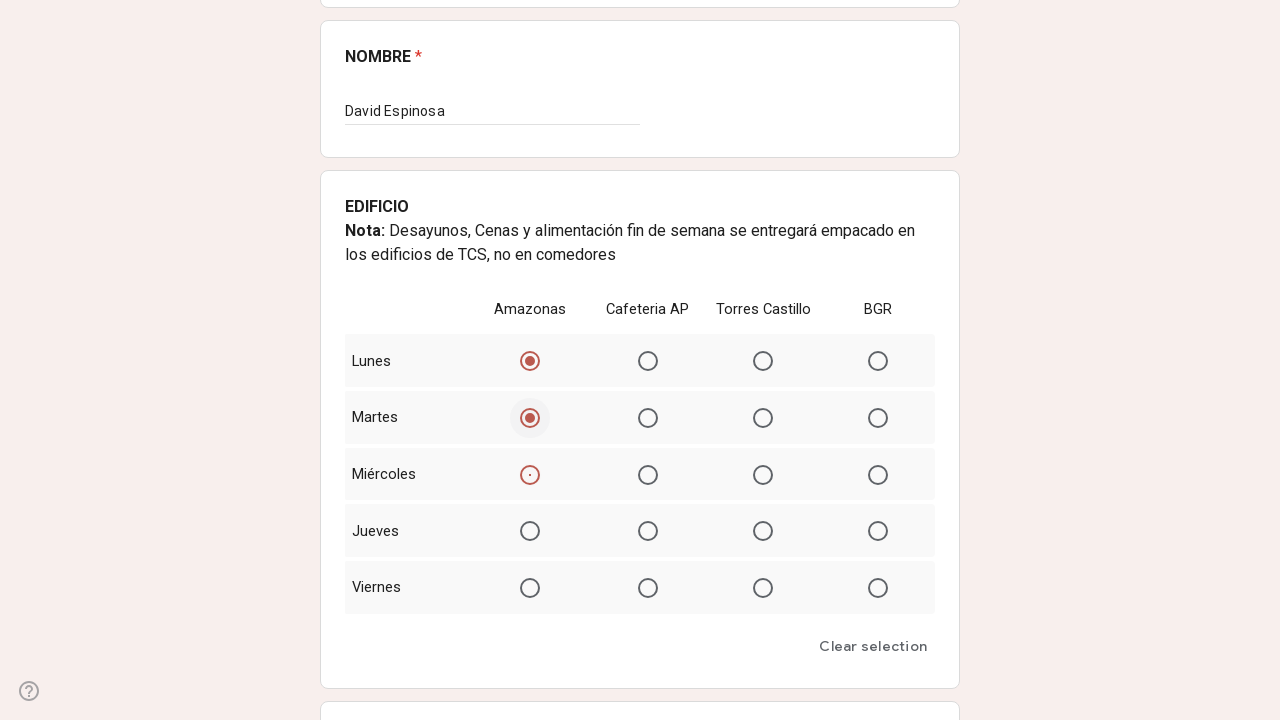

Selected building checkbox at index 8 at (530, 531) on xpath=//*[@id="mG61Hd"]/div[2]/div/div[2]/div[3]/div/div/div[2]/div/div[1]/div/d
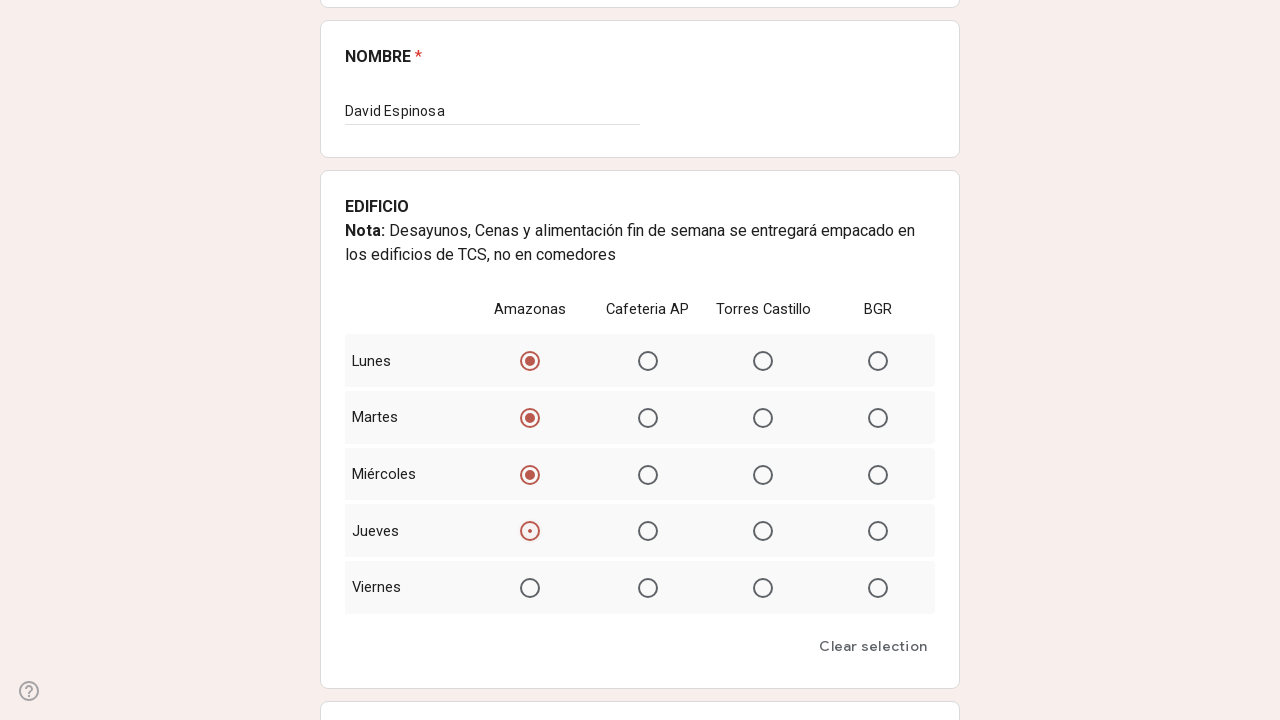

Selected building checkbox at index 10 at (530, 587) on xpath=//*[@id="mG61Hd"]/div[2]/div/div[2]/div[3]/div/div/div[2]/div/div[1]/div/d
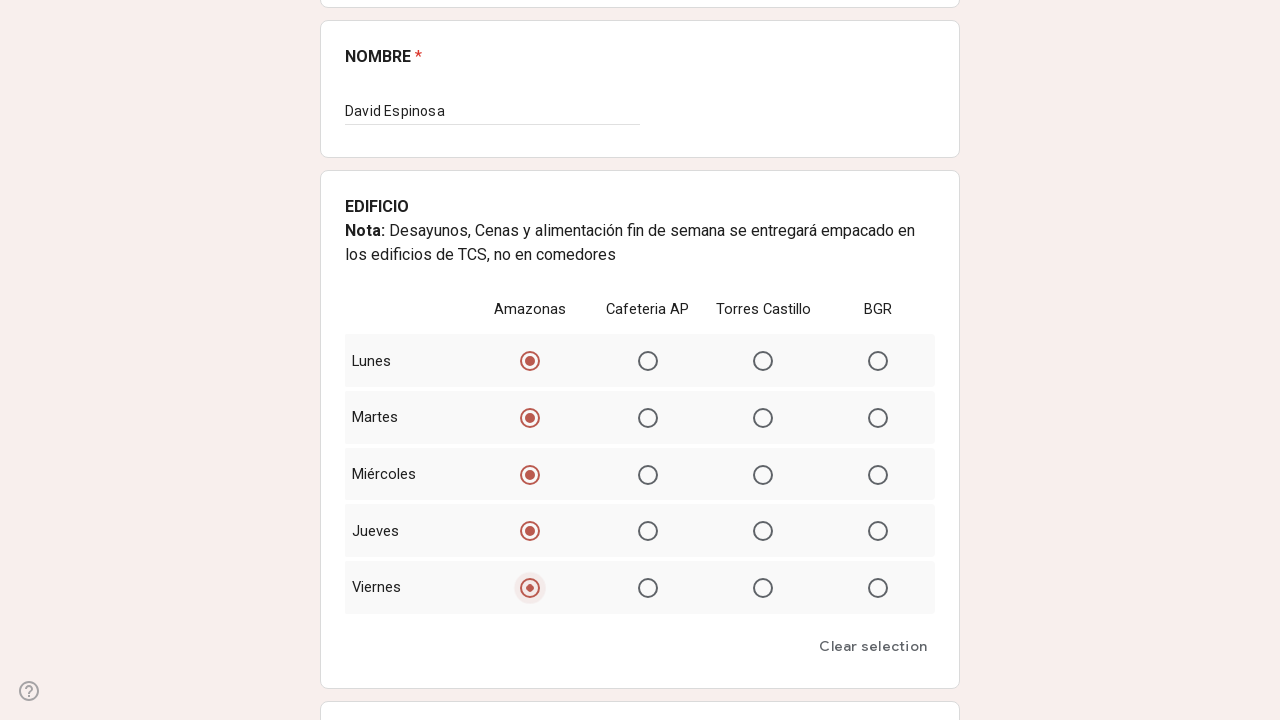

Selected days checkbox at index 2 at (717, 361) on xpath=//*[@id="mG61Hd"]/div[2]/div/div[2]/div[4]/div/div/div[2]/div/div[1]/div/d
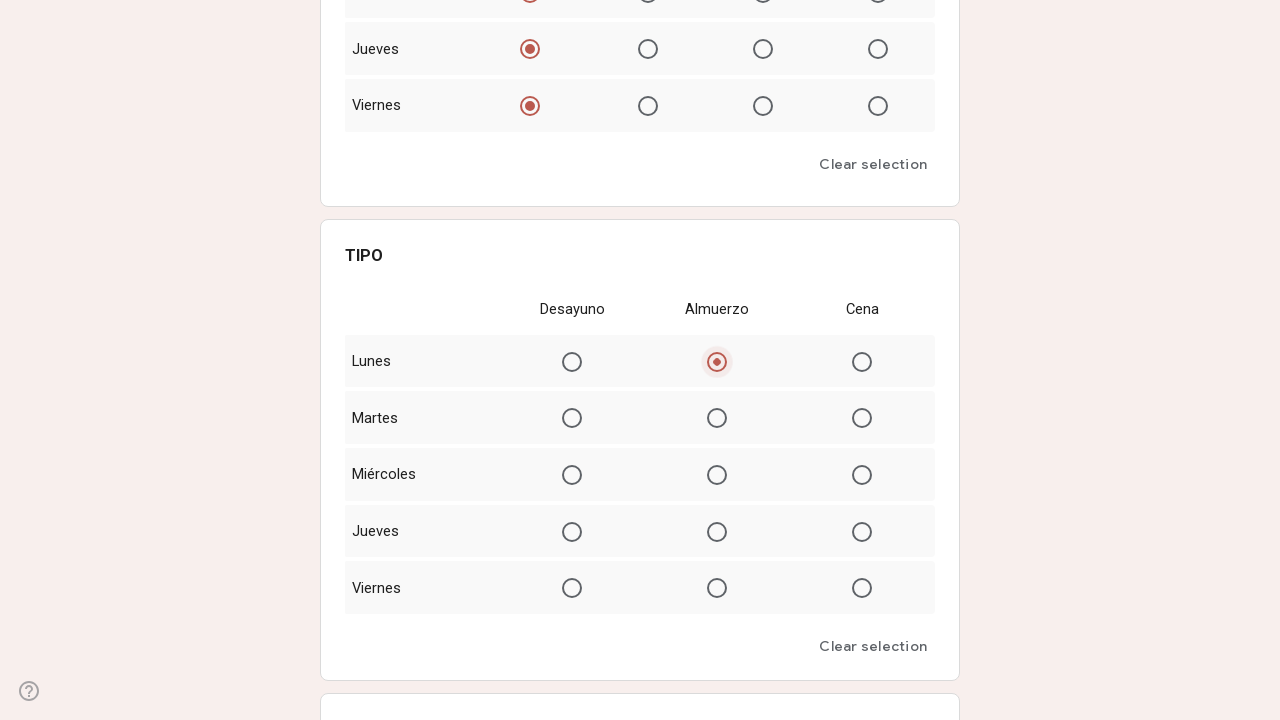

Selected days checkbox at index 4 at (717, 418) on xpath=//*[@id="mG61Hd"]/div[2]/div/div[2]/div[4]/div/div/div[2]/div/div[1]/div/d
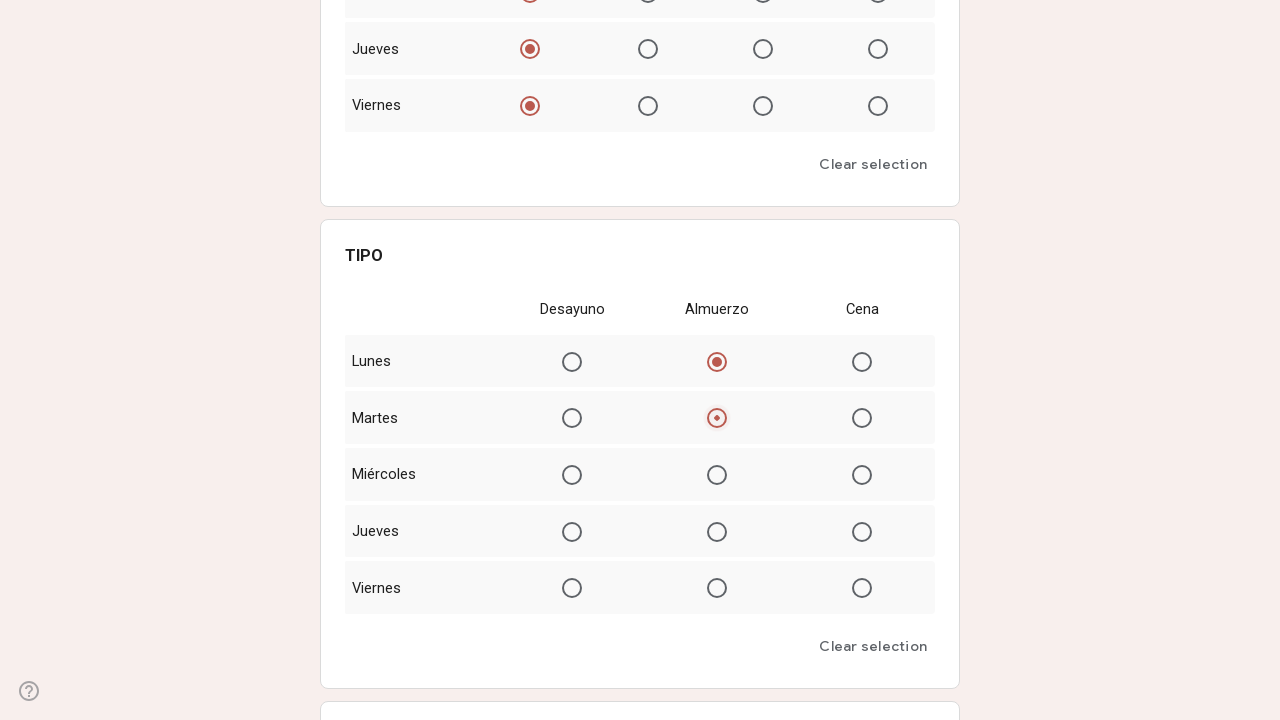

Selected days checkbox at index 6 at (717, 474) on xpath=//*[@id="mG61Hd"]/div[2]/div/div[2]/div[4]/div/div/div[2]/div/div[1]/div/d
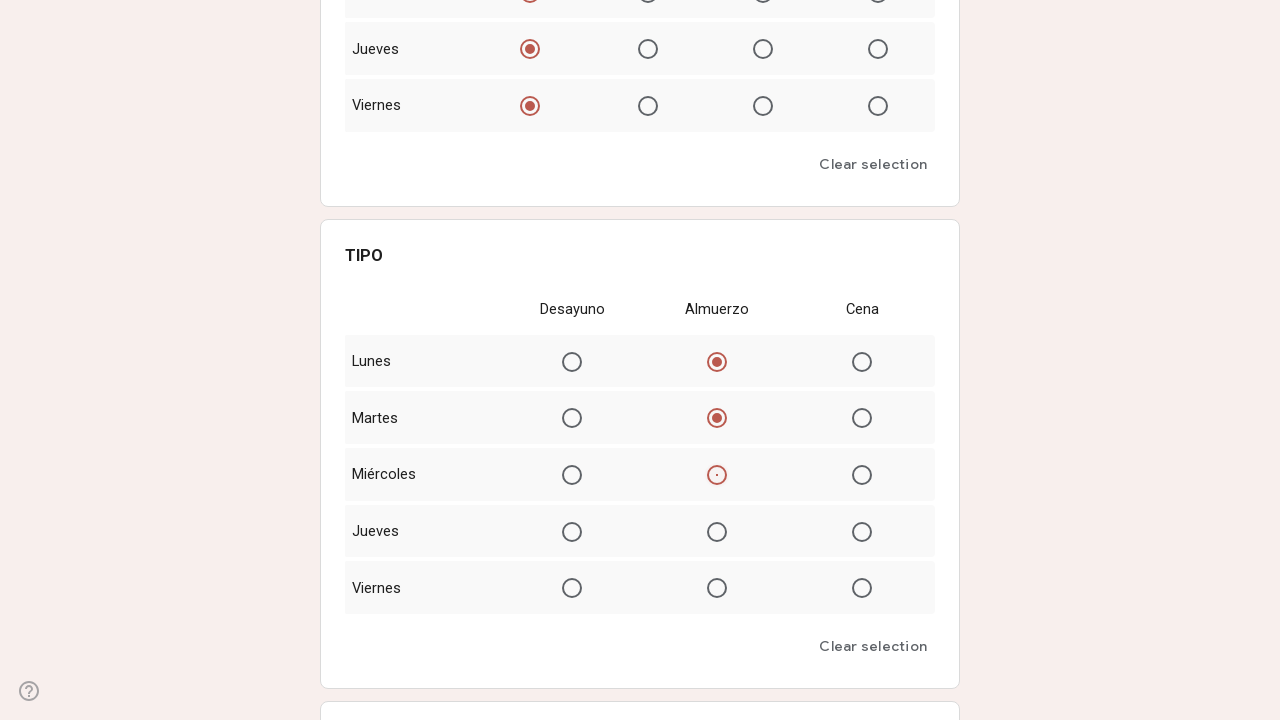

Selected days checkbox at index 8 at (717, 531) on xpath=//*[@id="mG61Hd"]/div[2]/div/div[2]/div[4]/div/div/div[2]/div/div[1]/div/d
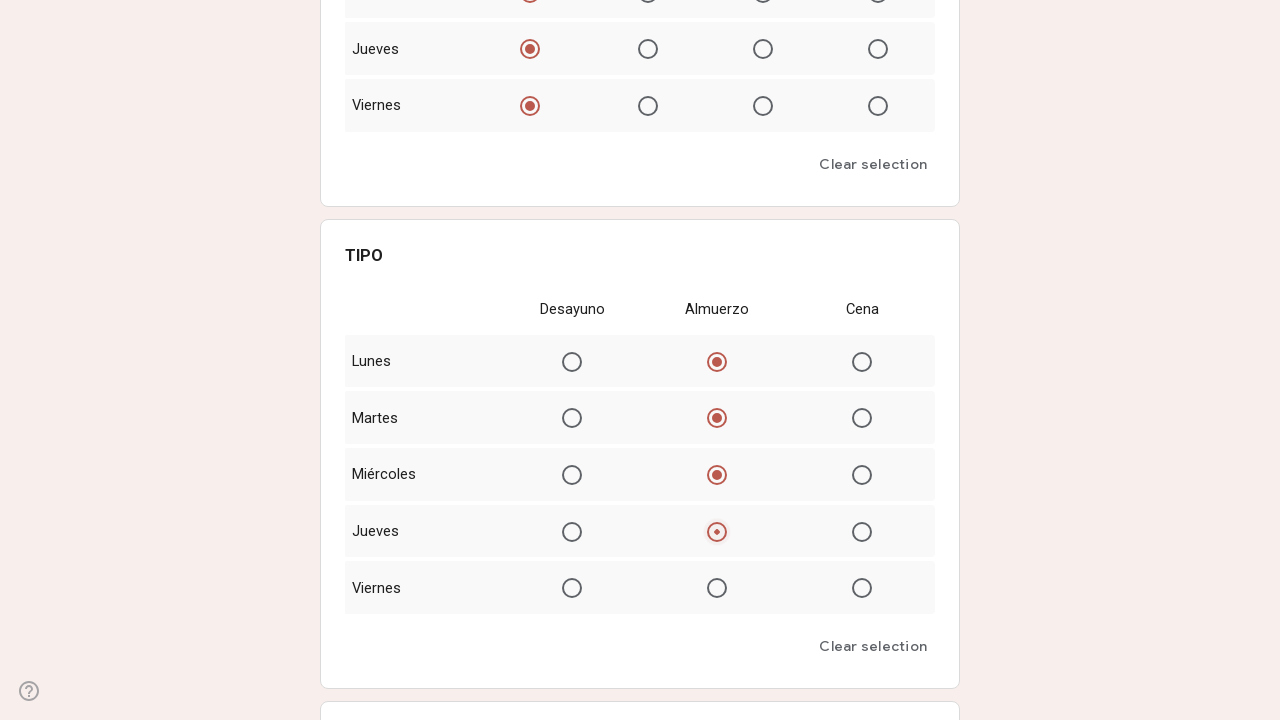

Selected days checkbox at index 10 at (717, 588) on xpath=//*[@id="mG61Hd"]/div[2]/div/div[2]/div[4]/div/div/div[2]/div/div[1]/div/d
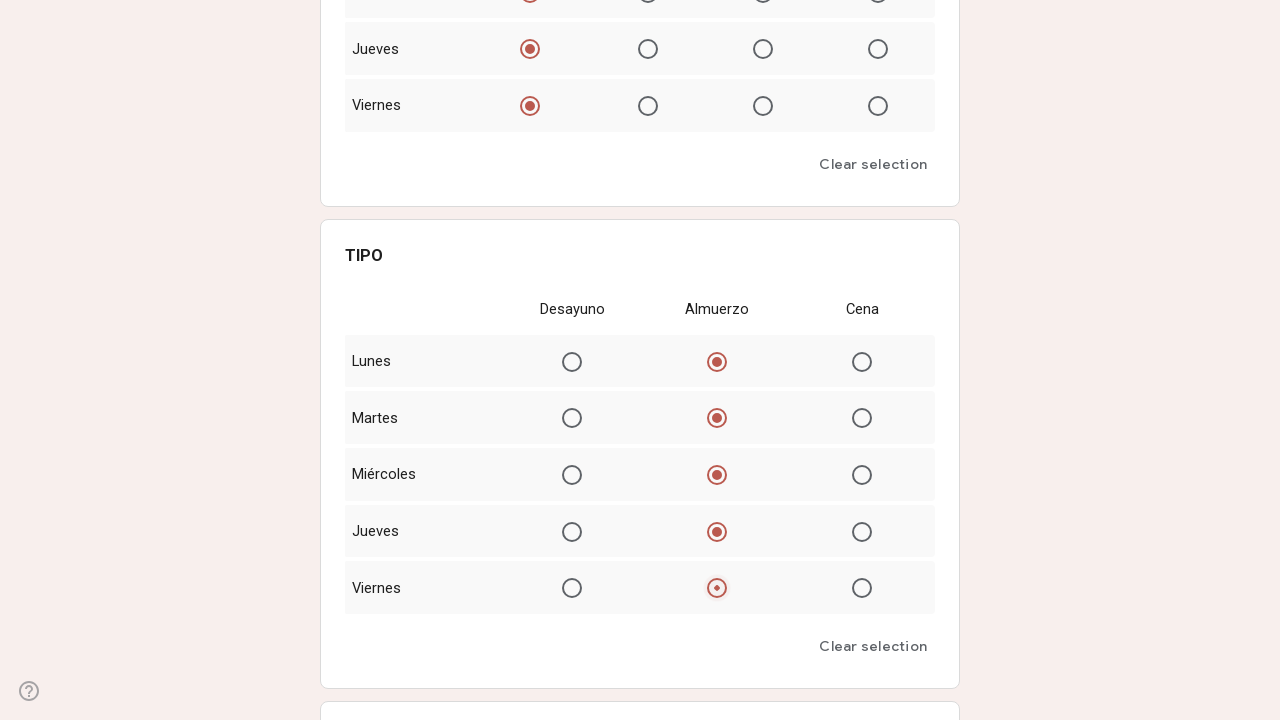

Selected meal type checkbox at index 2 at (572, 360) on xpath=//*[@id="mG61Hd"]/div[2]/div/div[2]/div[5]/div/div/div[3]/div/div[1]/div/d
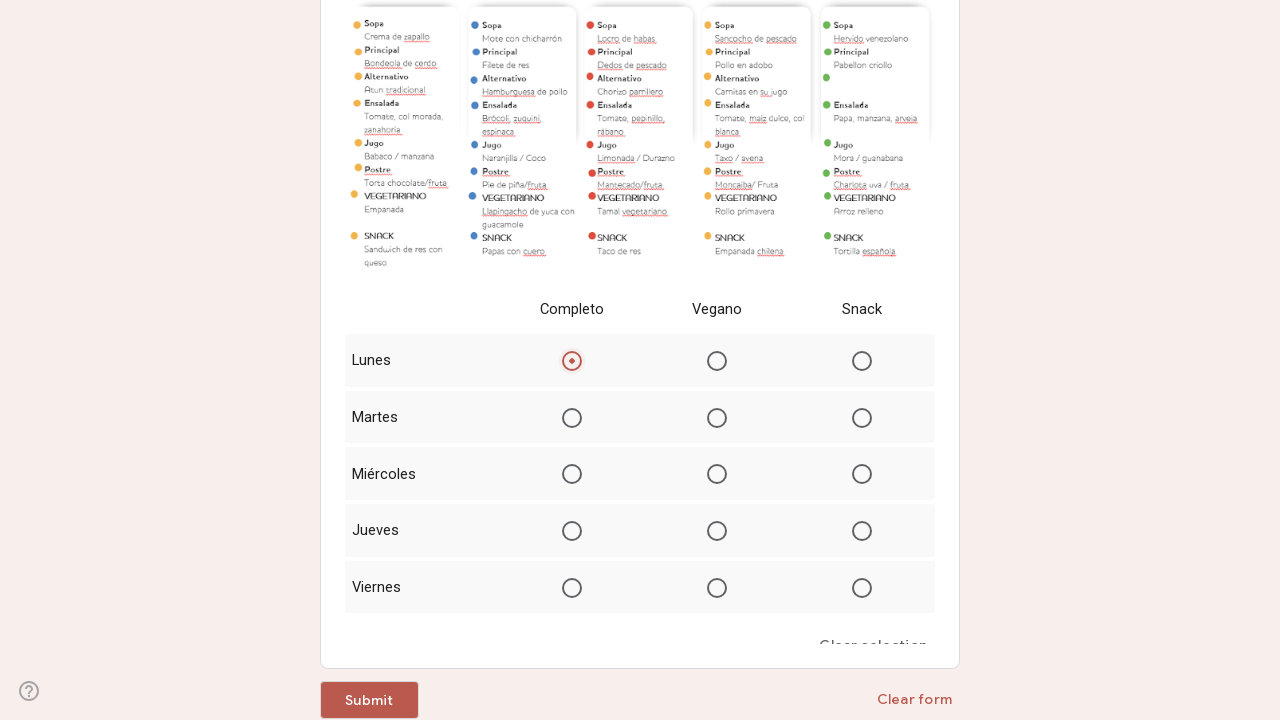

Selected meal type checkbox at index 4 at (572, 417) on xpath=//*[@id="mG61Hd"]/div[2]/div/div[2]/div[5]/div/div/div[3]/div/div[1]/div/d
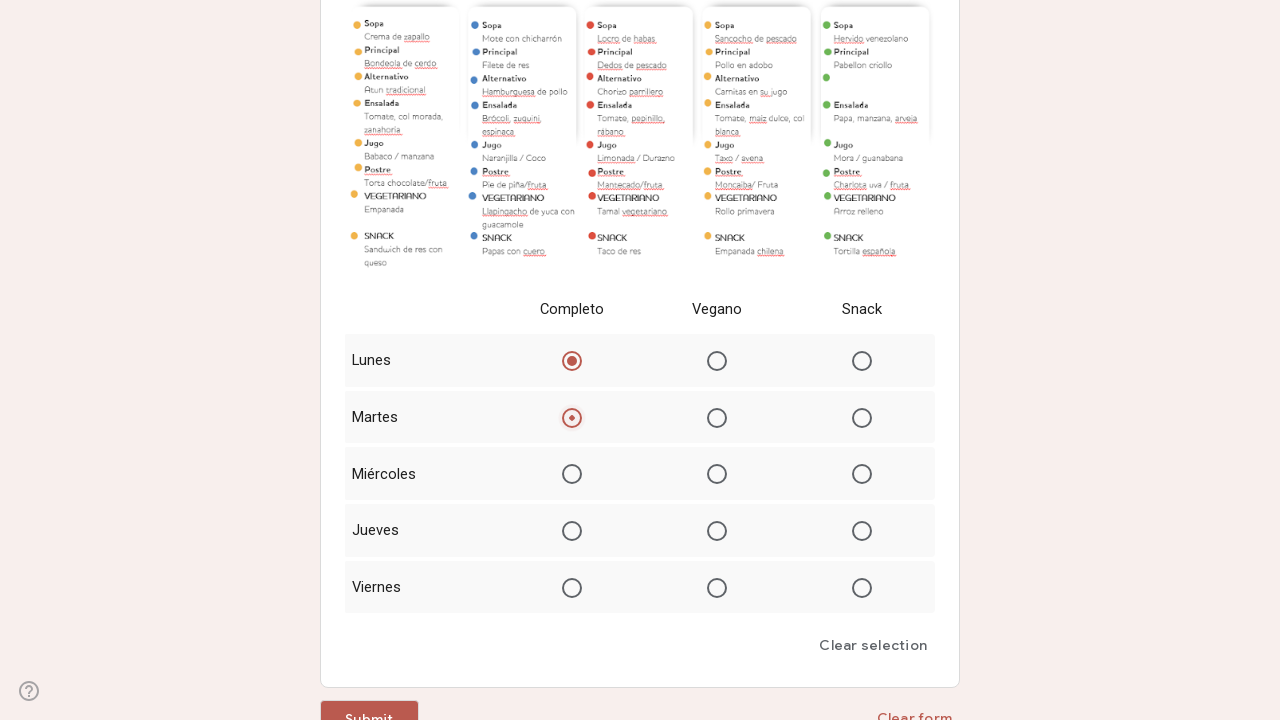

Selected meal type checkbox at index 6 at (572, 474) on xpath=//*[@id="mG61Hd"]/div[2]/div/div[2]/div[5]/div/div/div[3]/div/div[1]/div/d
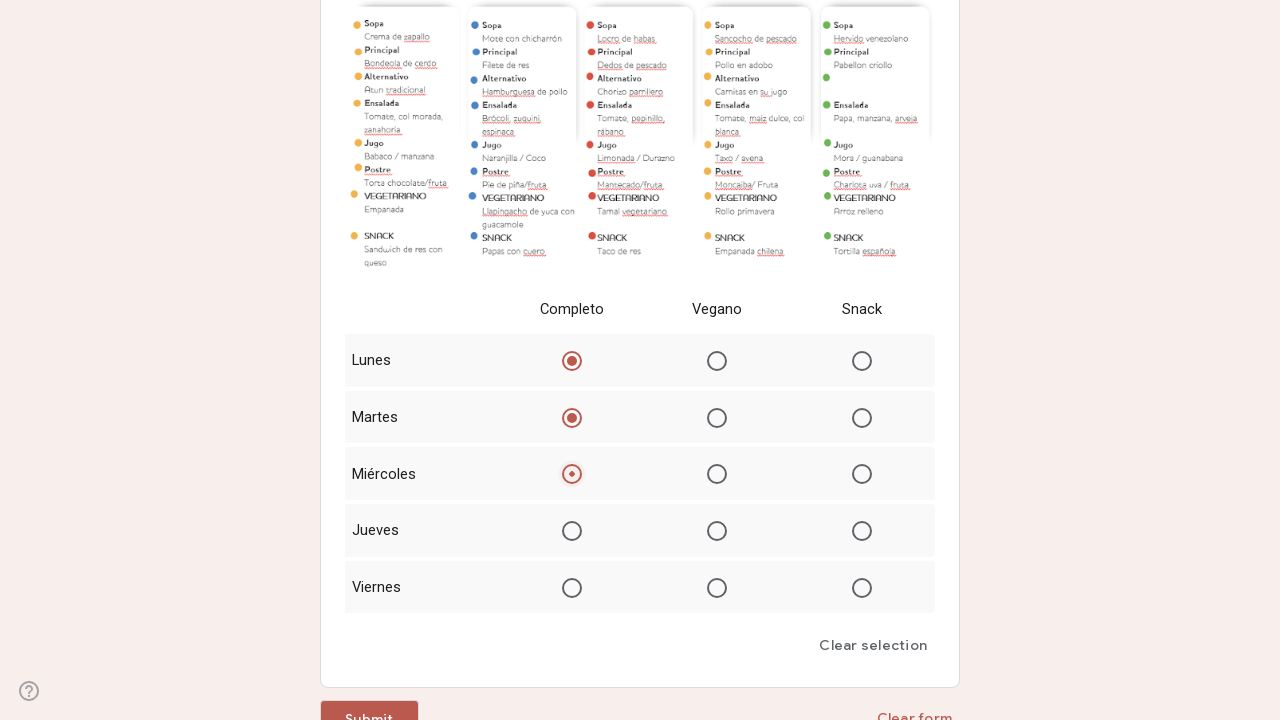

Selected meal type checkbox at index 8 at (572, 530) on xpath=//*[@id="mG61Hd"]/div[2]/div/div[2]/div[5]/div/div/div[3]/div/div[1]/div/d
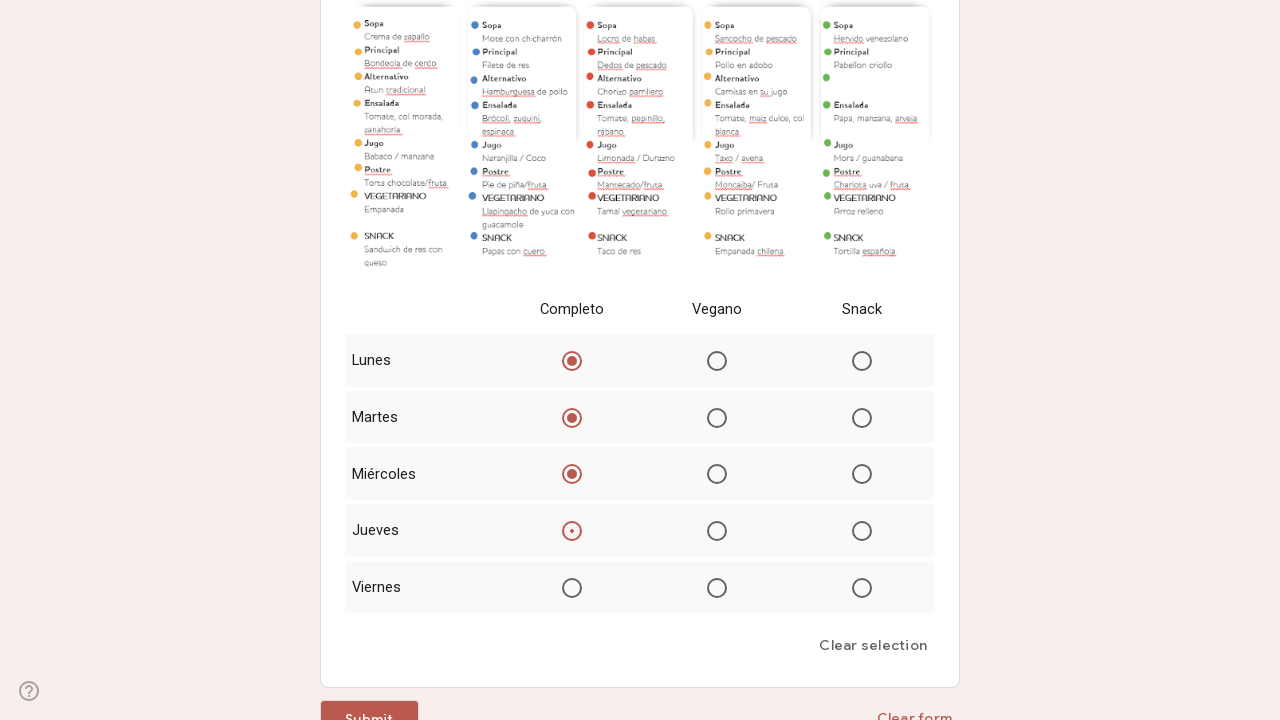

Selected meal type checkbox at index 10 at (572, 587) on xpath=//*[@id="mG61Hd"]/div[2]/div/div[2]/div[5]/div/div/div[3]/div/div[1]/div/d
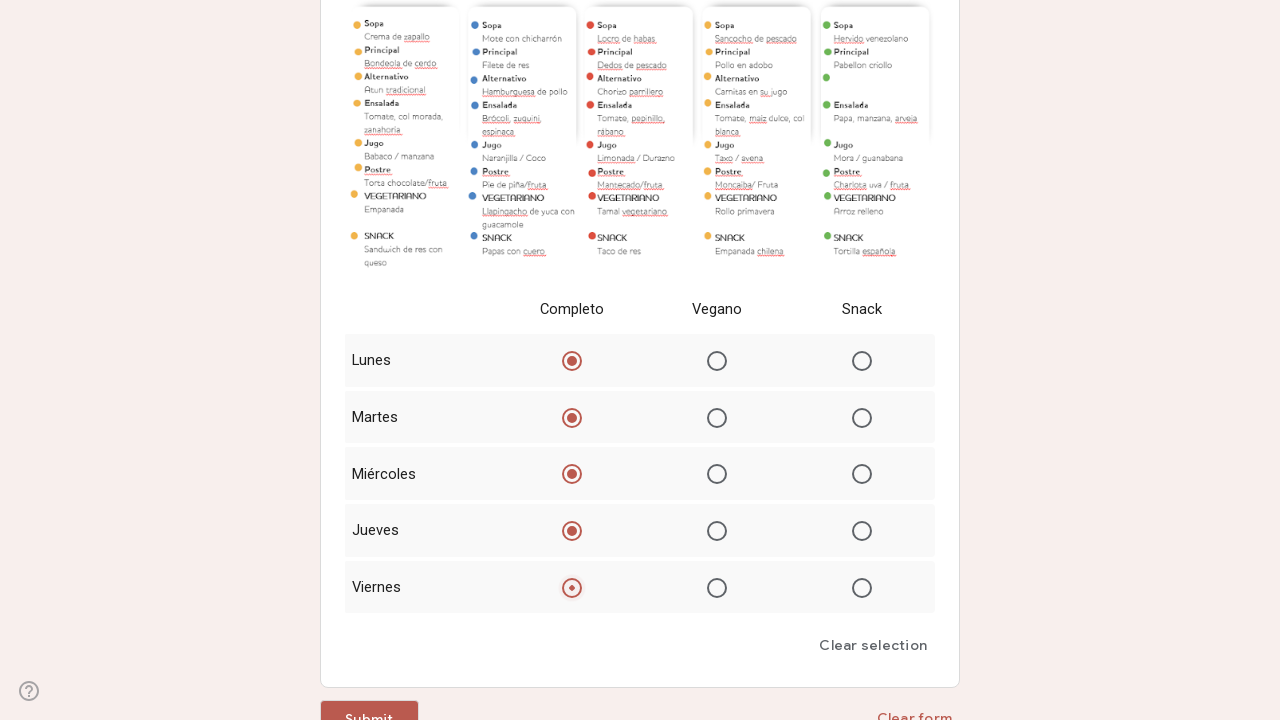

Scrolled down to reveal submit button
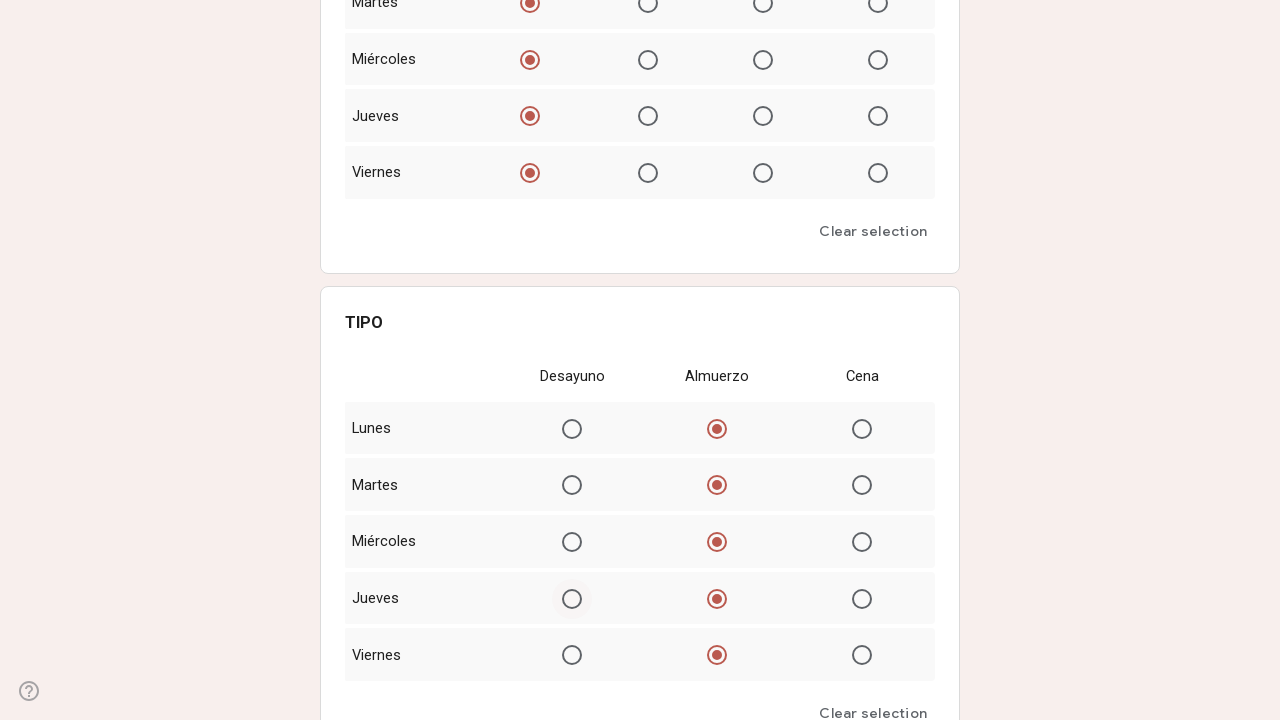

Clicked 'Submit' (English) button at (369, 545) on xpath=//span[contains(text(), 'Submit')]
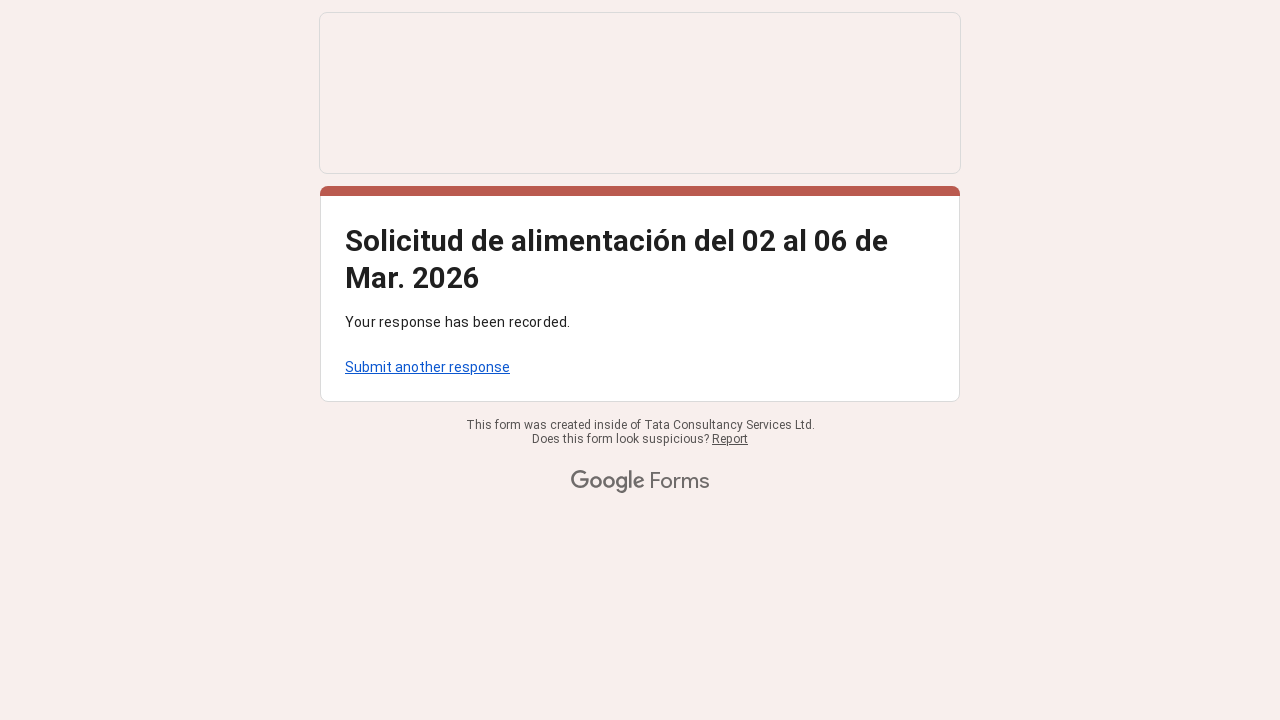

Form submission completed and page reached network idle state
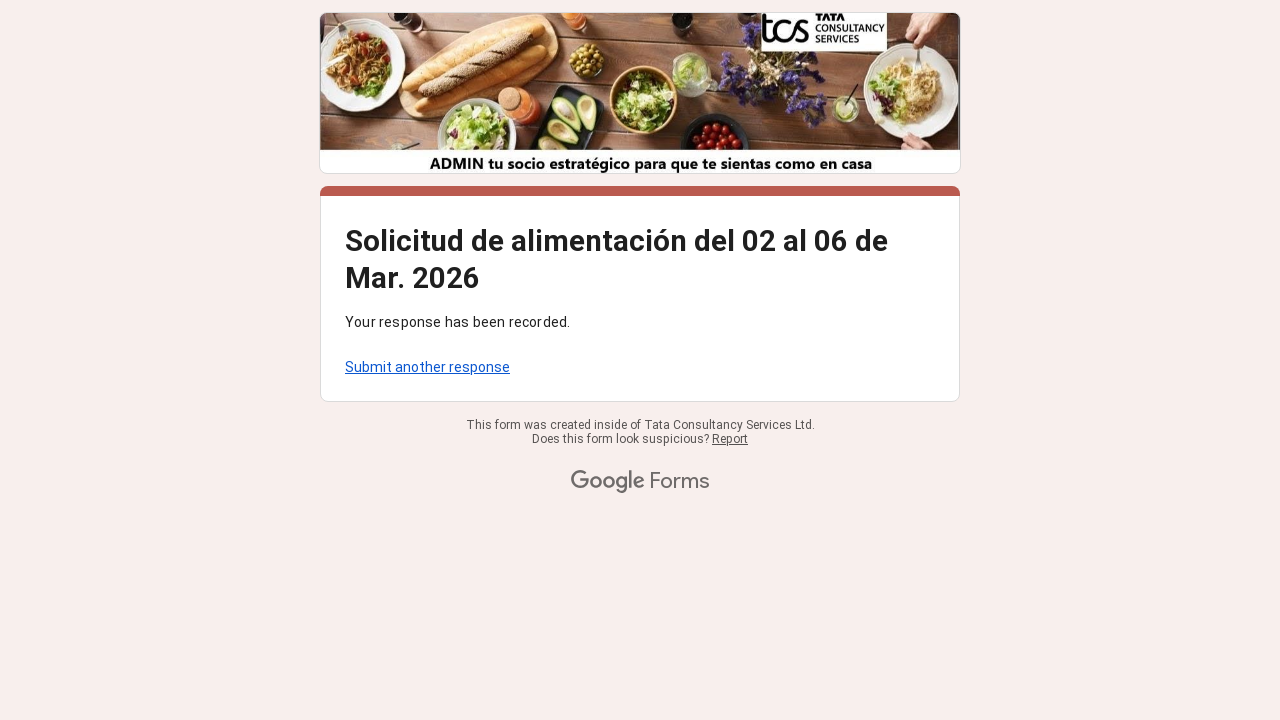

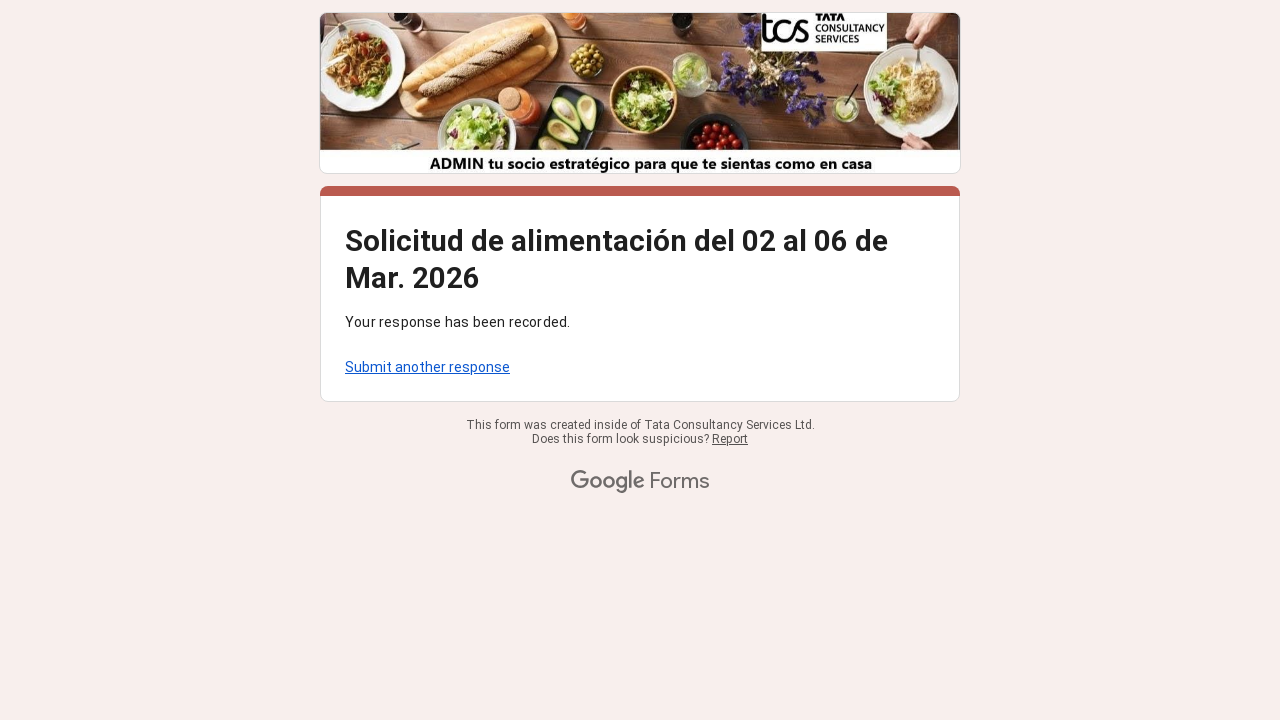